Tests the add/remove elements functionality by clicking the "Add Element" button 5 times and verifying that 5 delete buttons are created

Starting URL: http://the-internet.herokuapp.com/add_remove_elements/

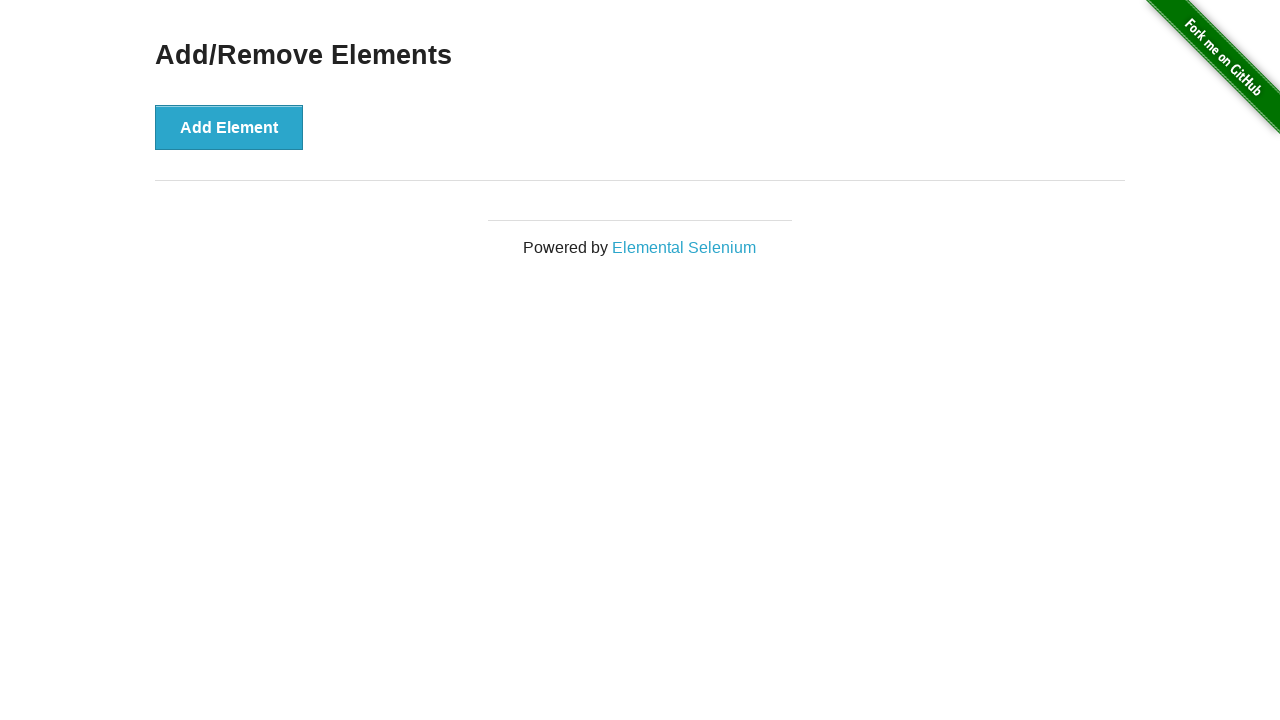

Clicked 'Add Element' button (1st click) at (229, 127) on button >> nth=0
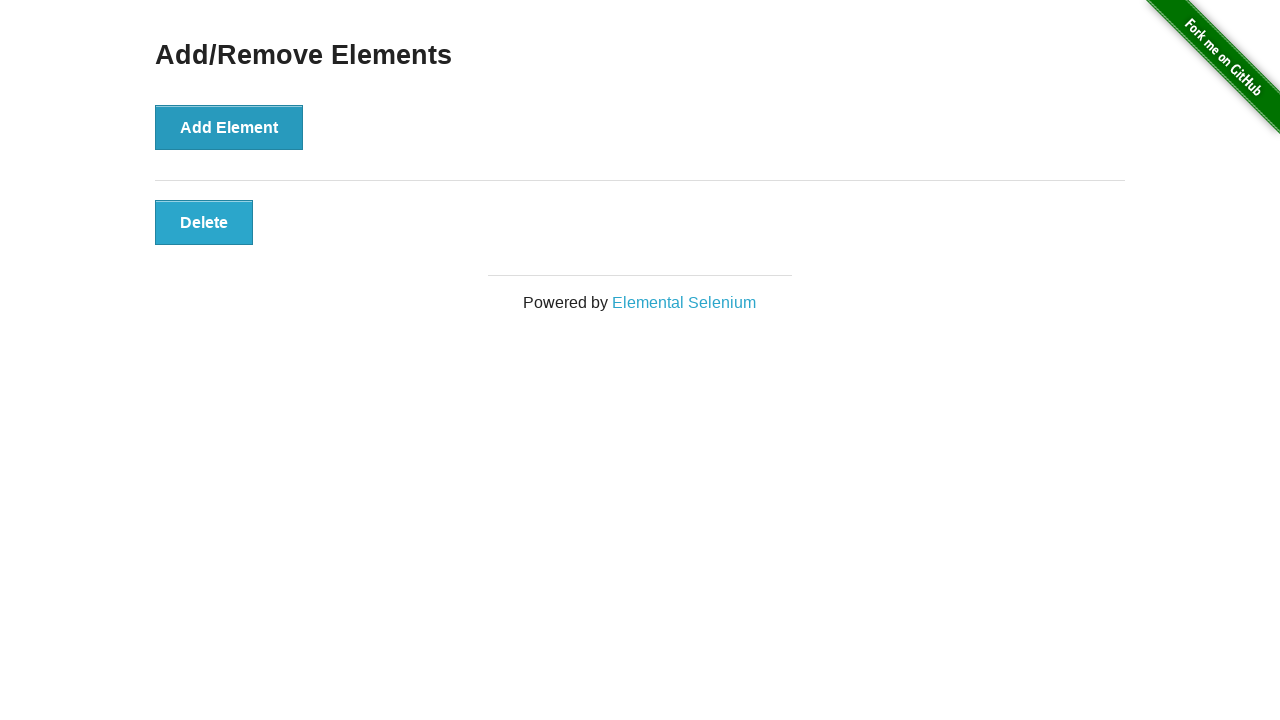

Clicked 'Add Element' button (2nd click) at (229, 127) on button >> nth=0
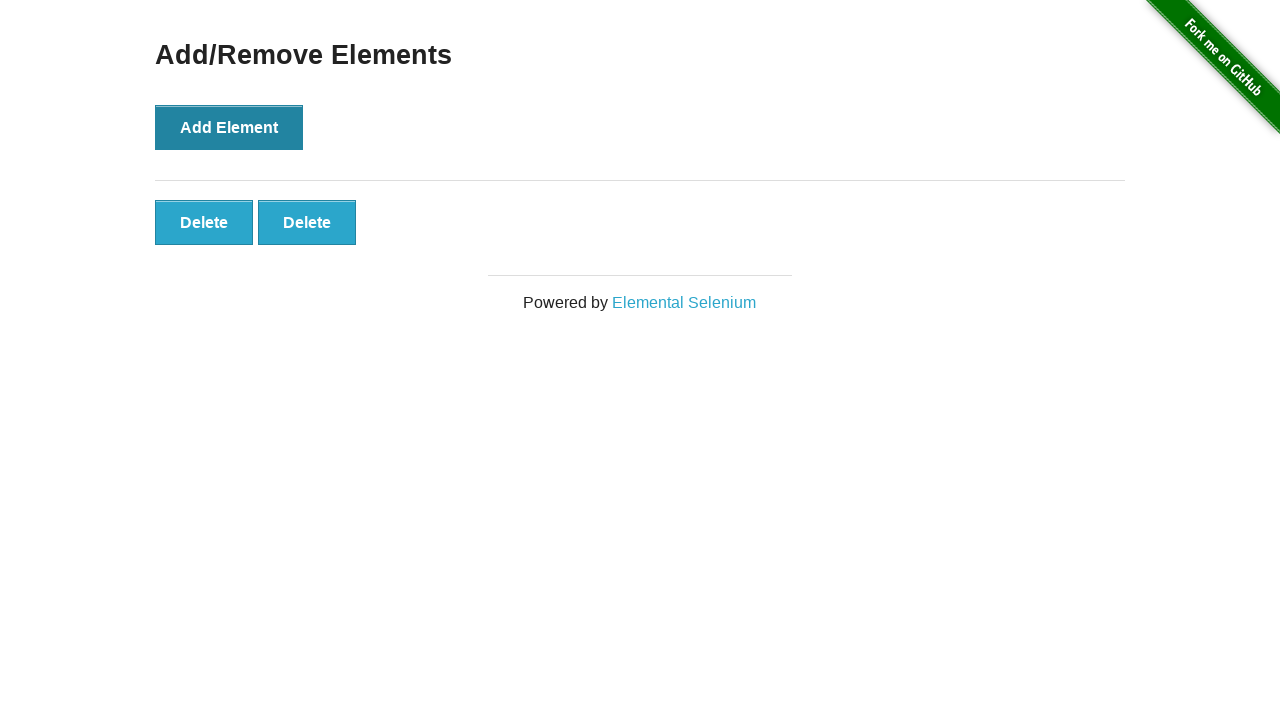

Clicked 'Add Element' button (3rd click) at (229, 127) on button >> nth=0
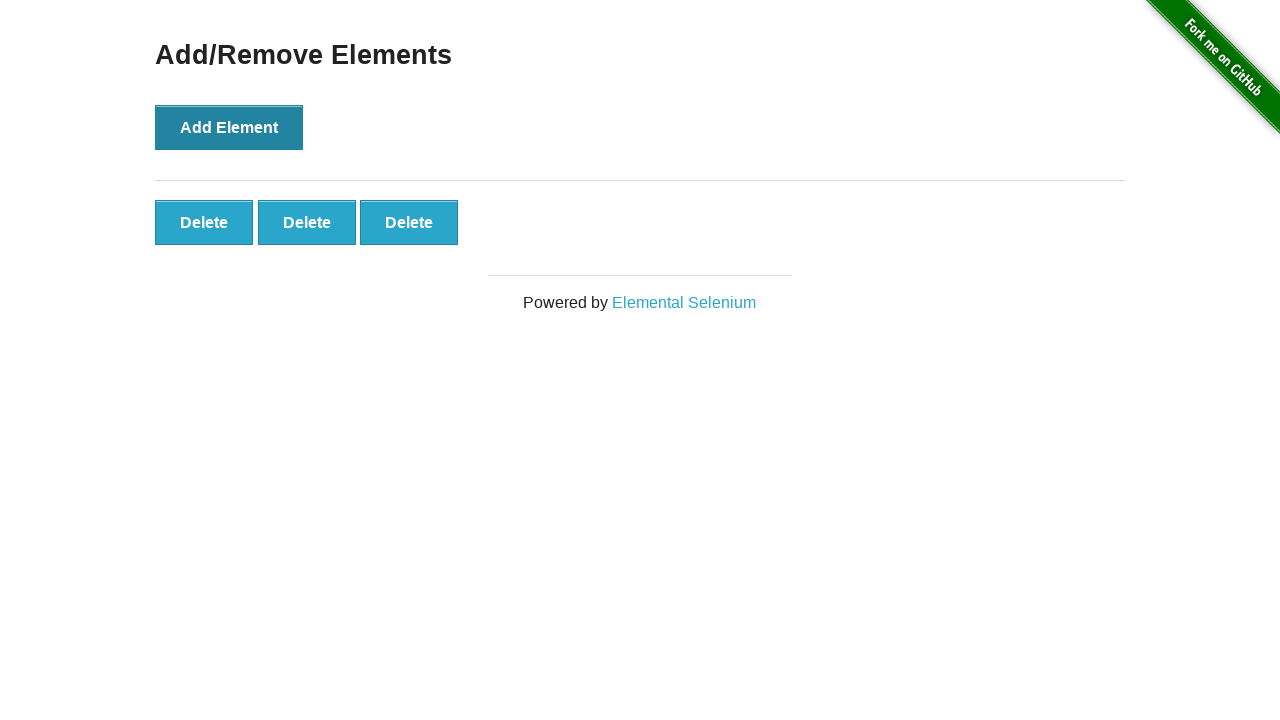

Clicked 'Add Element' button (4th click) at (229, 127) on button >> nth=0
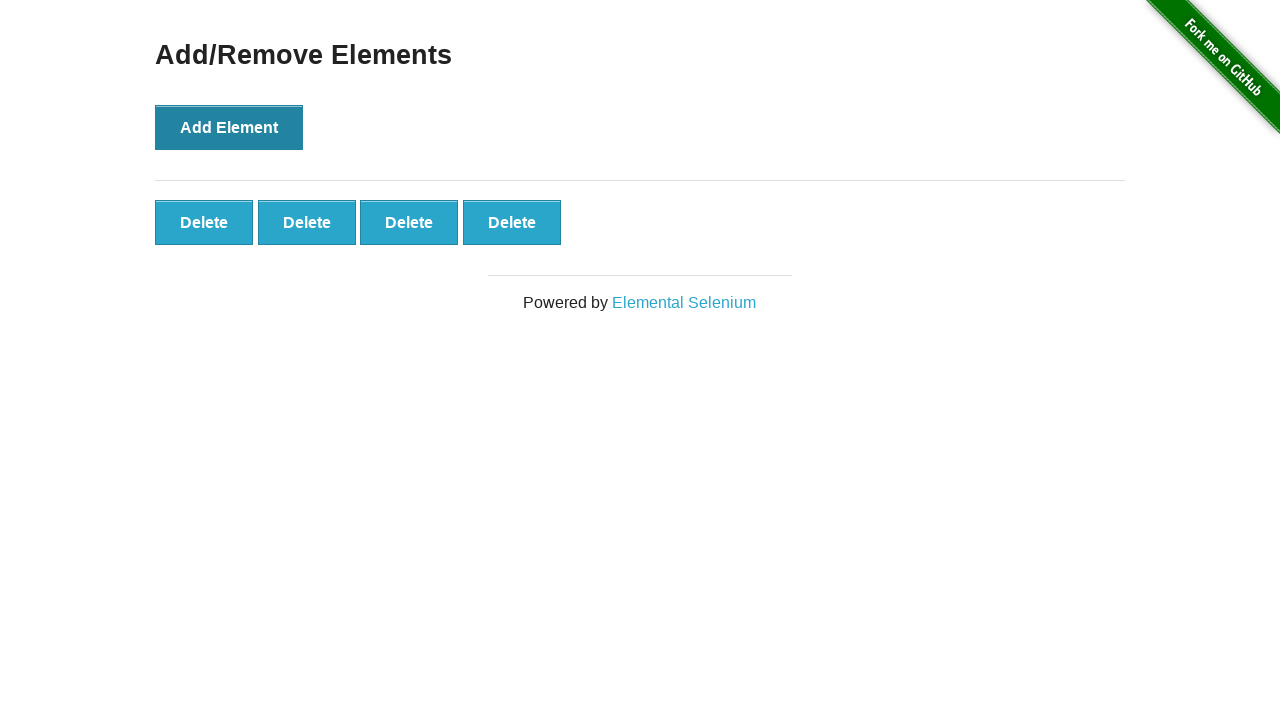

Clicked 'Add Element' button (5th click) at (229, 127) on button >> nth=0
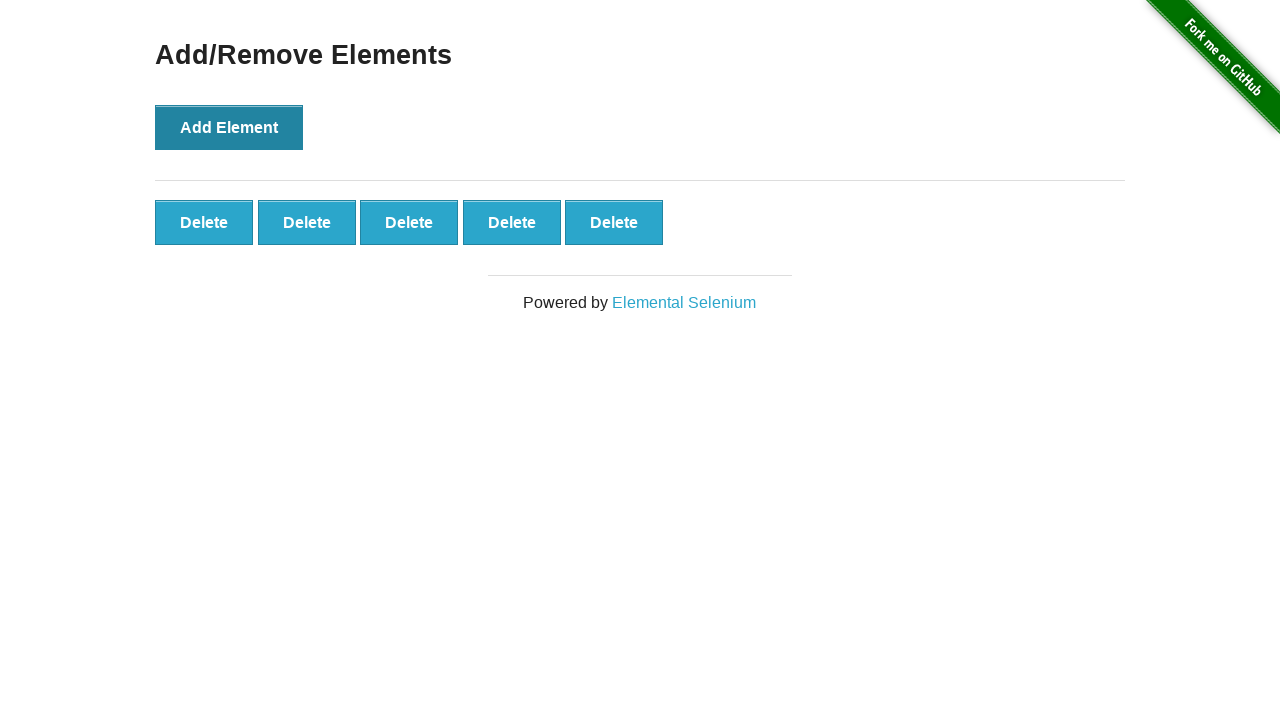

Verified that 5 delete buttons were created
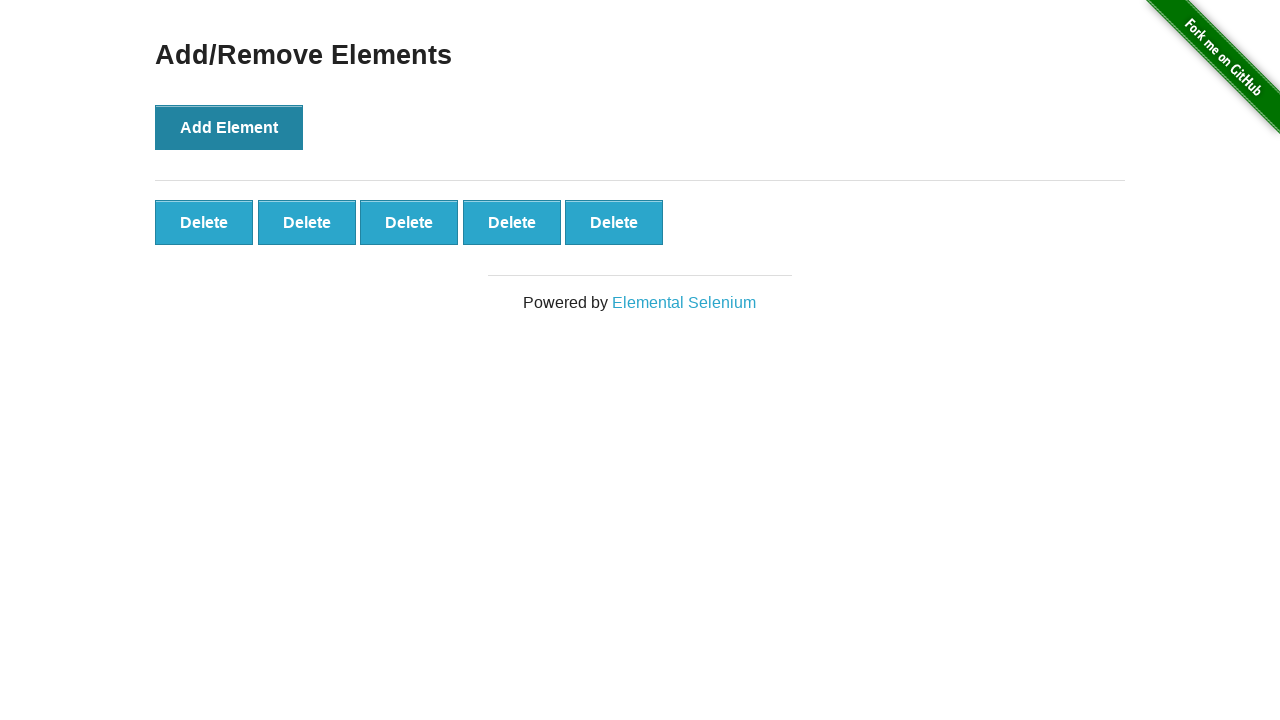

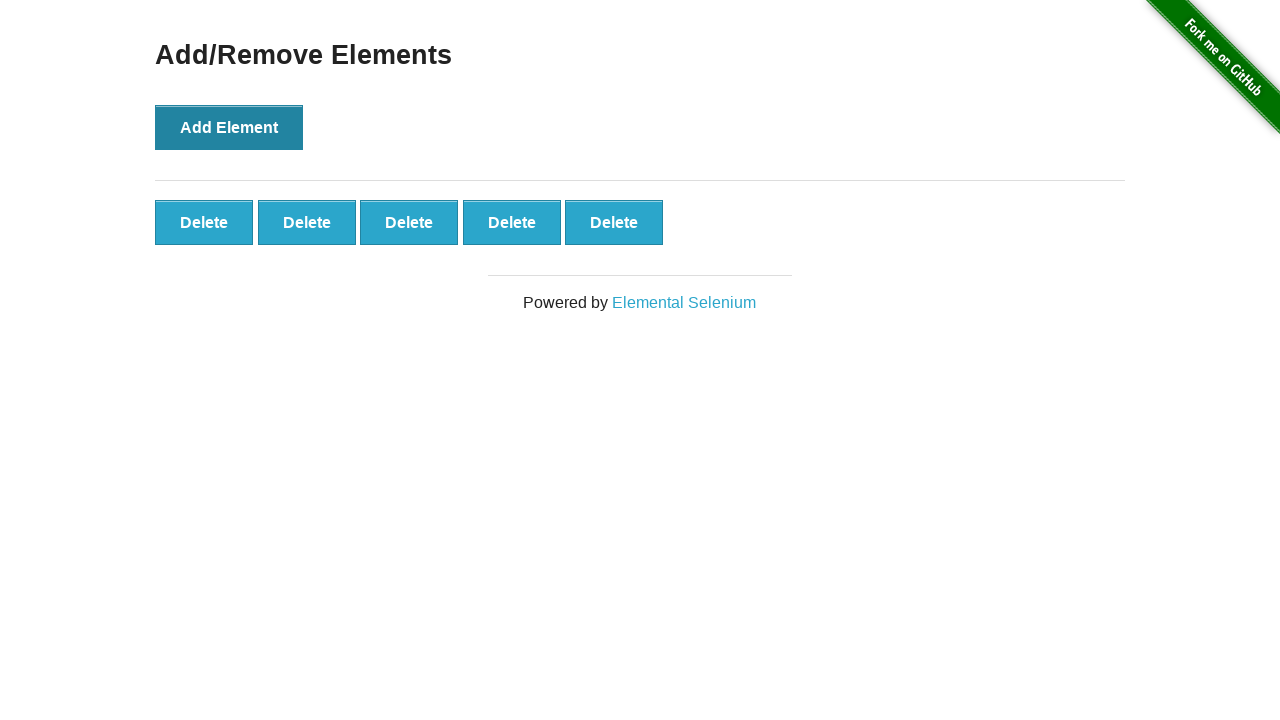